Tests successful login with valid username and password credentials

Starting URL: http://the-internet.herokuapp.com/login

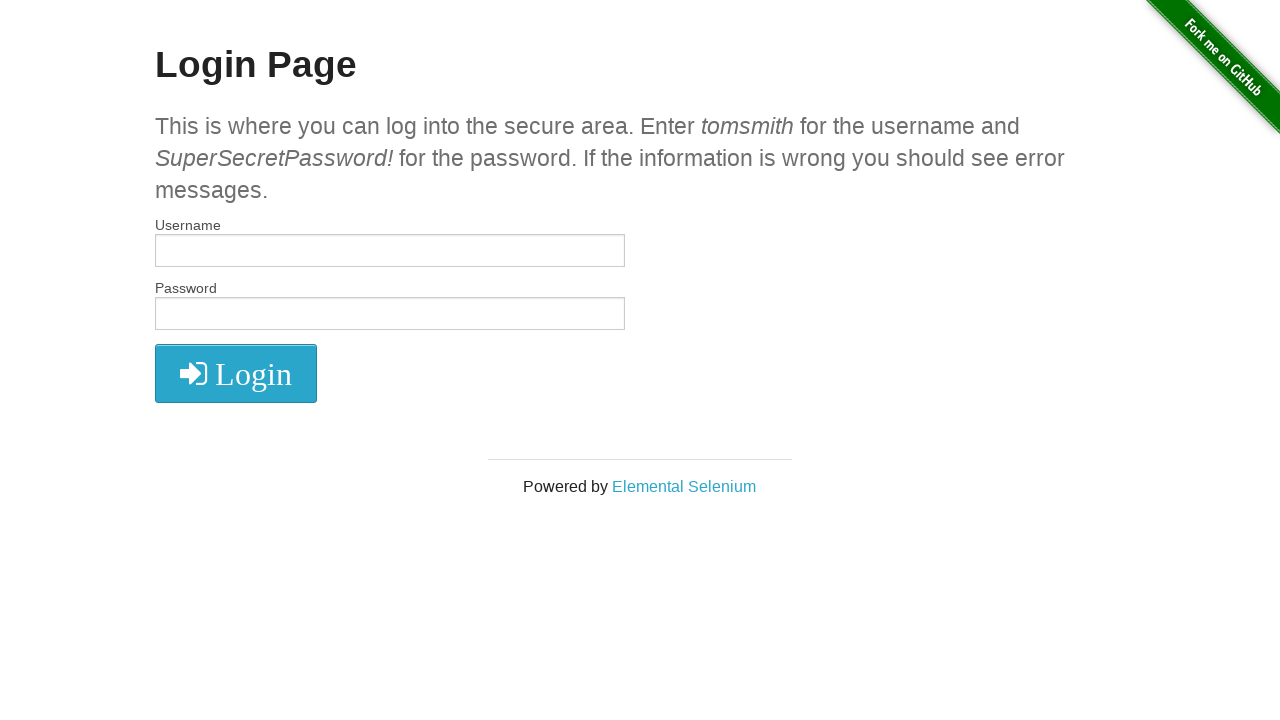

Filled username field with 'tomsmith' on #username
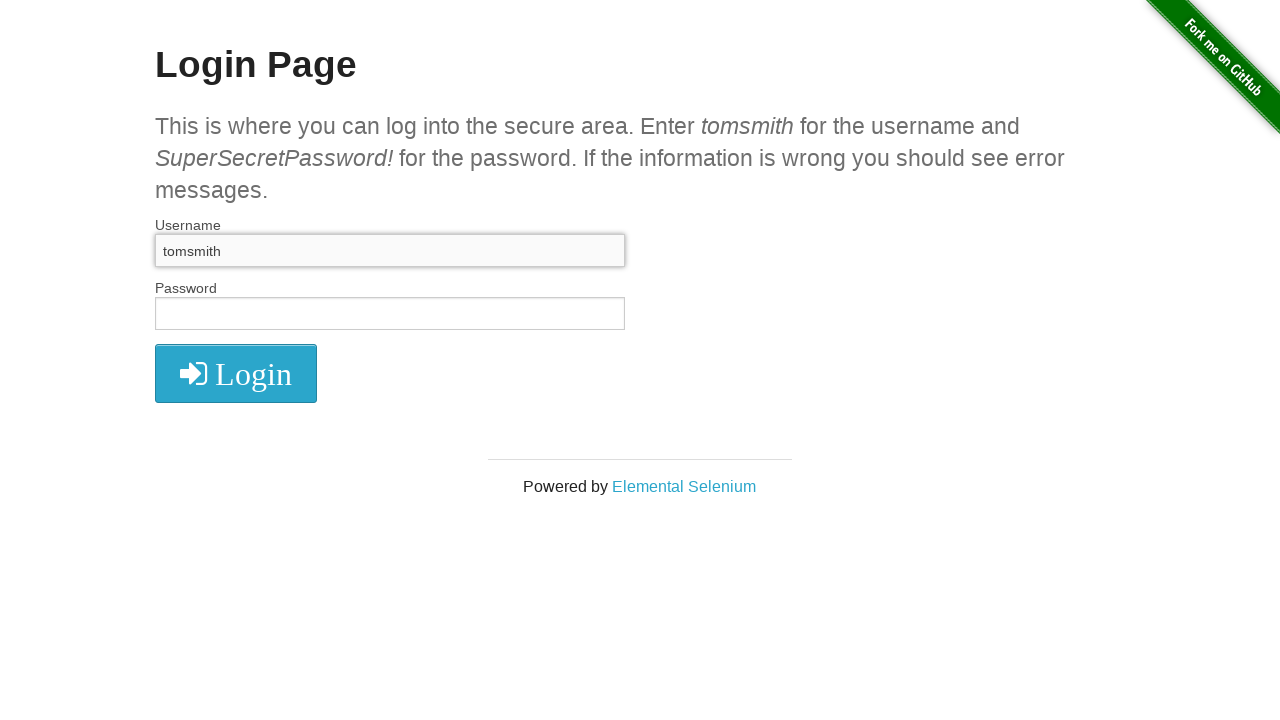

Filled password field with 'SuperSecretPassword!' on #password
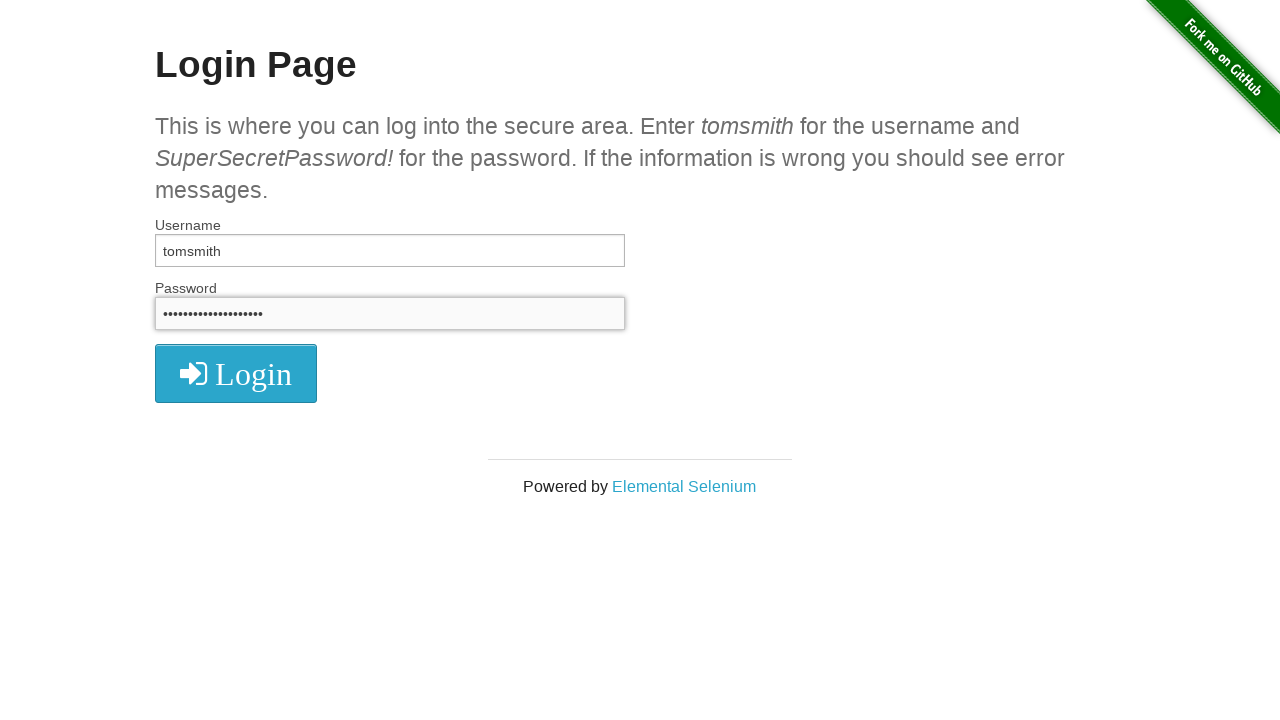

Clicked login button at (236, 373) on xpath=//*[@id='login']/button
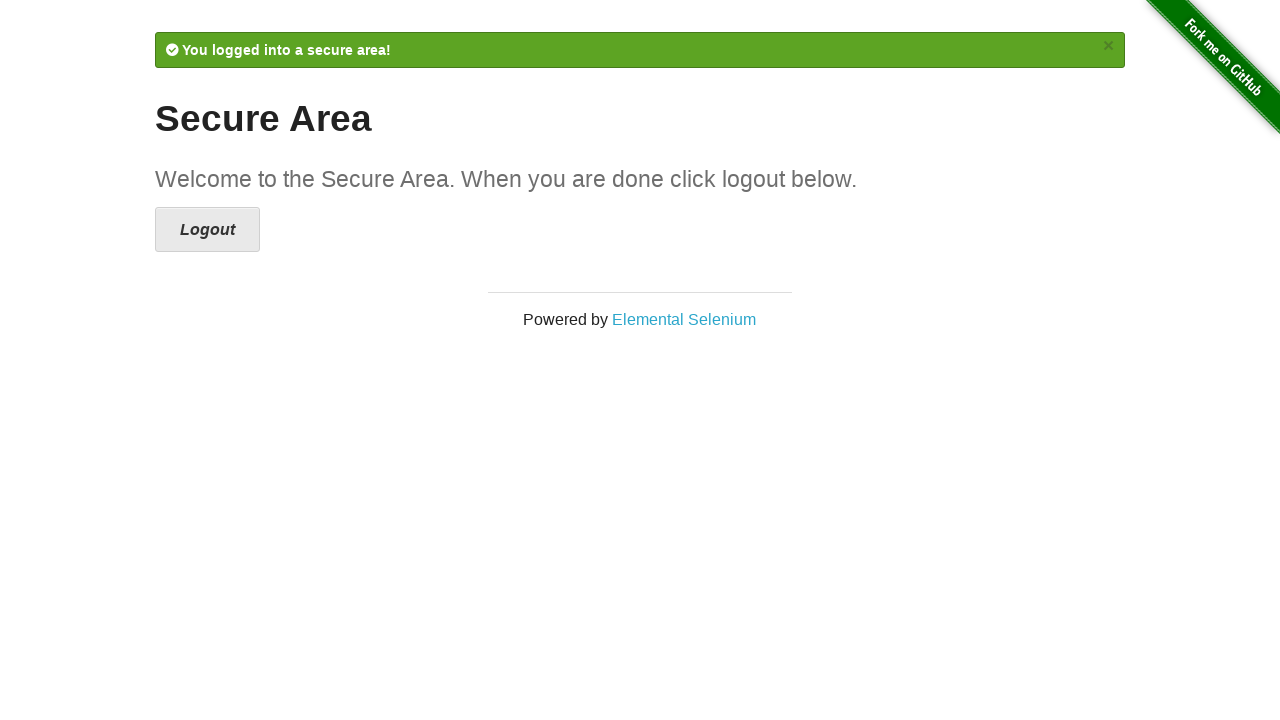

Flash message appeared confirming successful login
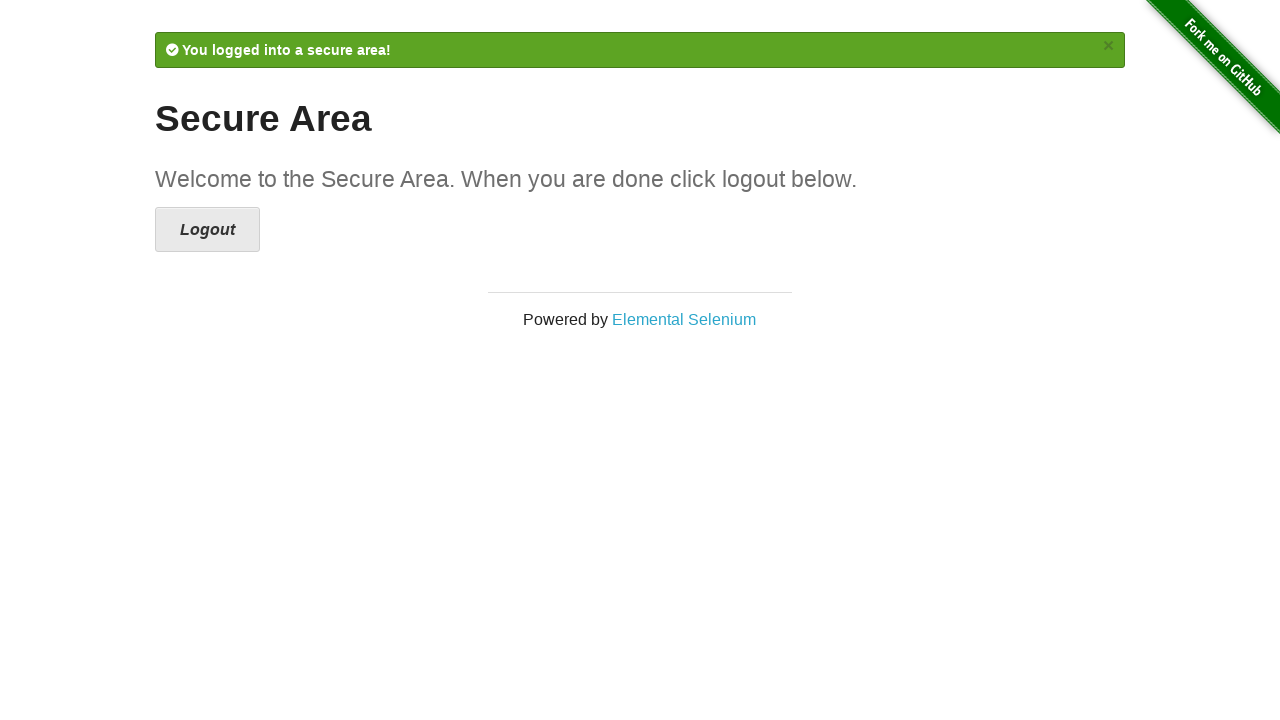

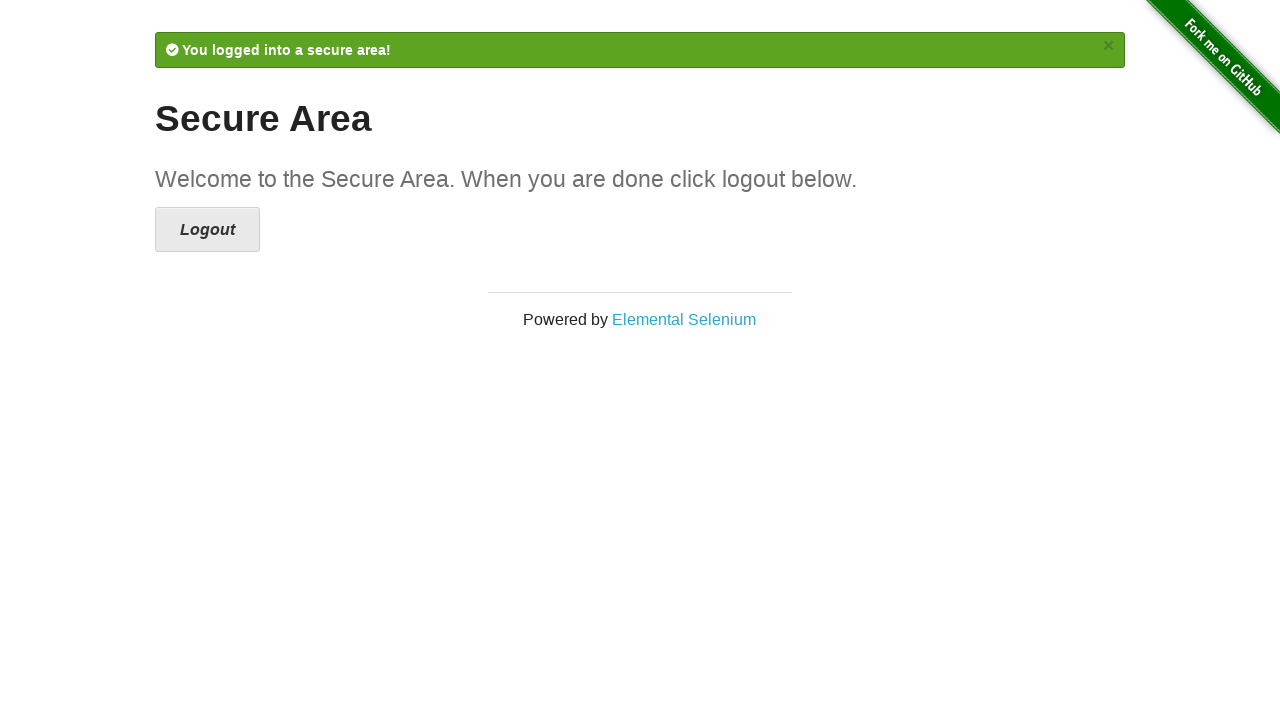